Tests XPath traversal by locating elements using sibling and parent relationships in the DOM structure

Starting URL: https://rahulshettyacademy.com/AutomationPractice/

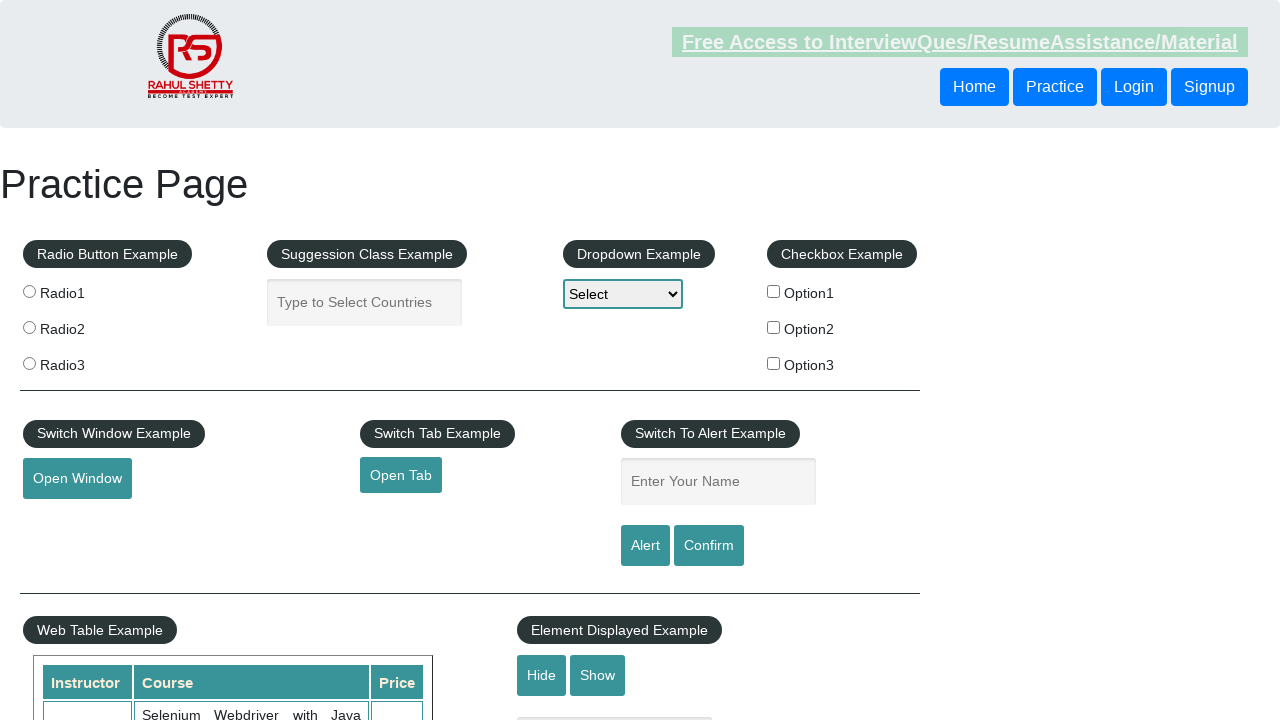

Navigated to AutomationPractice page
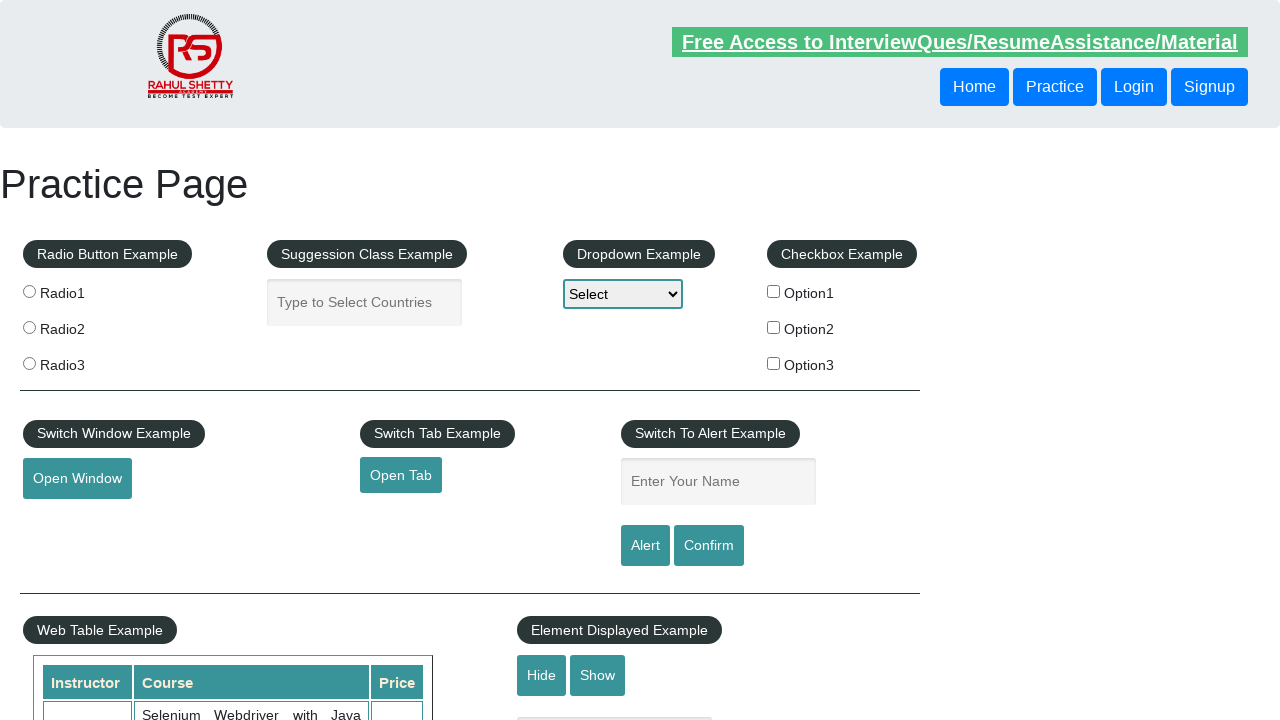

Located sibling element using XPath traversal (following-sibling)
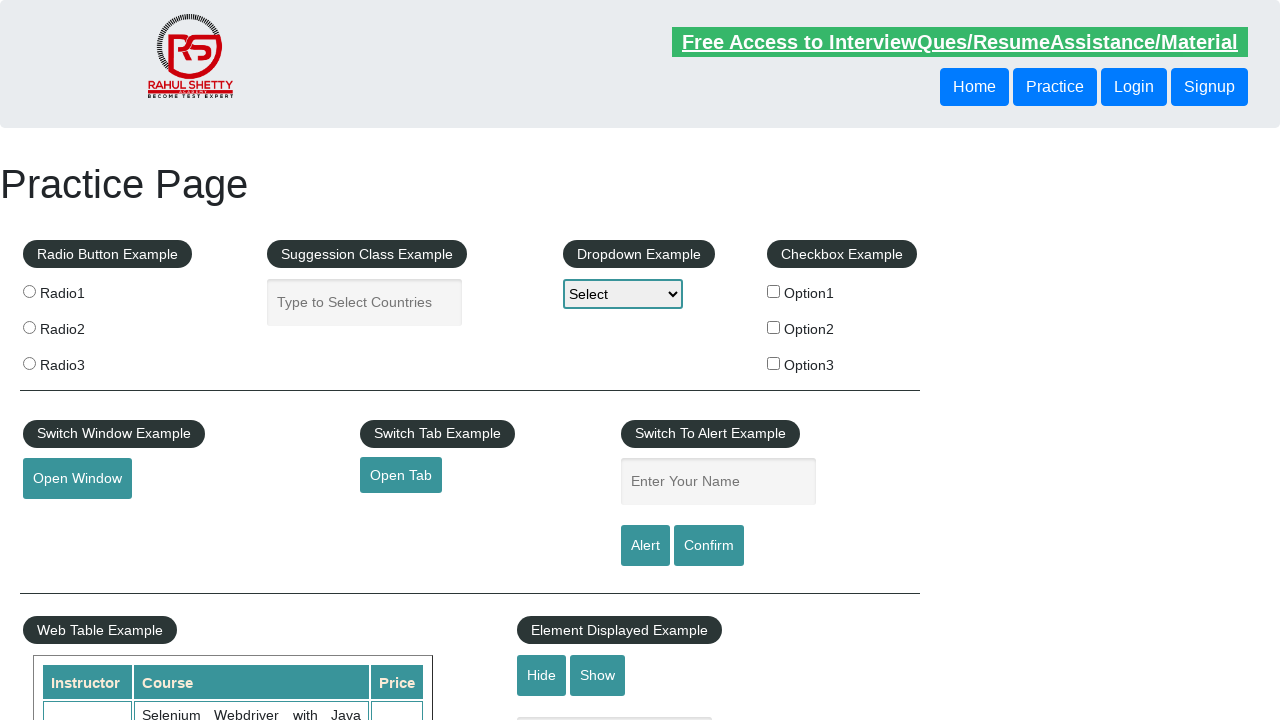

Retrieved sibling text: Login
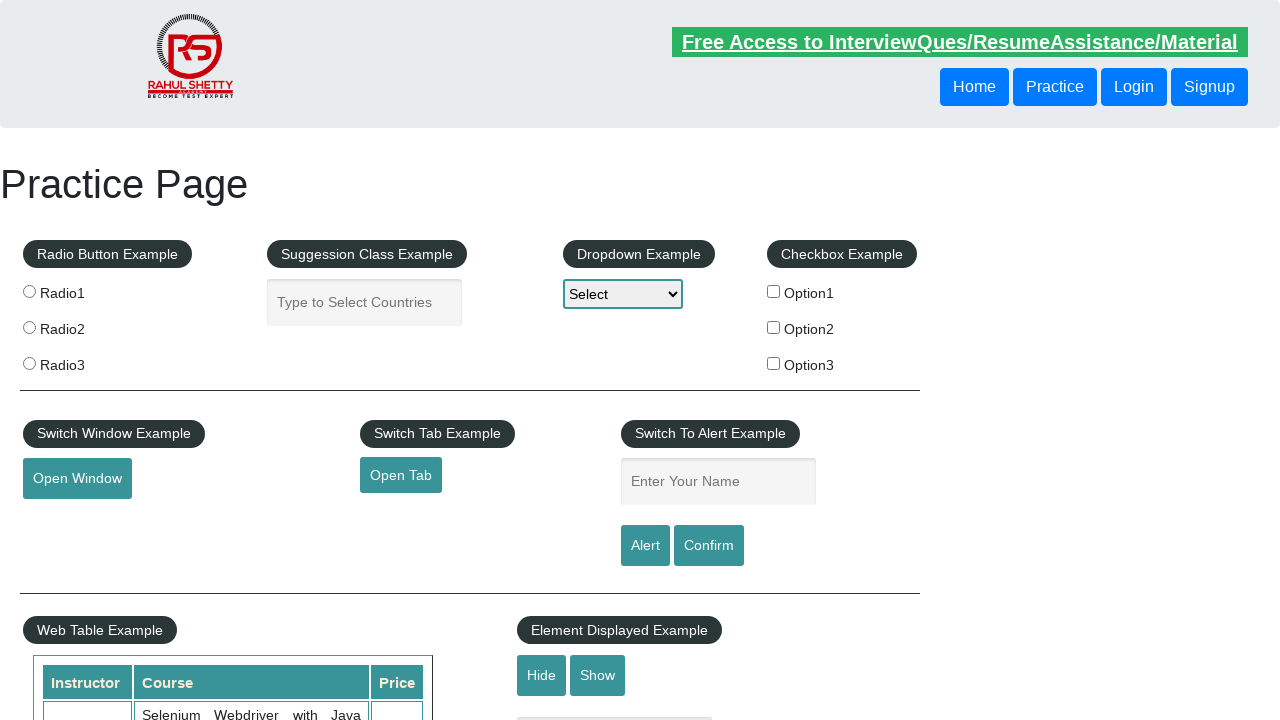

Located element using XPath parent traversal
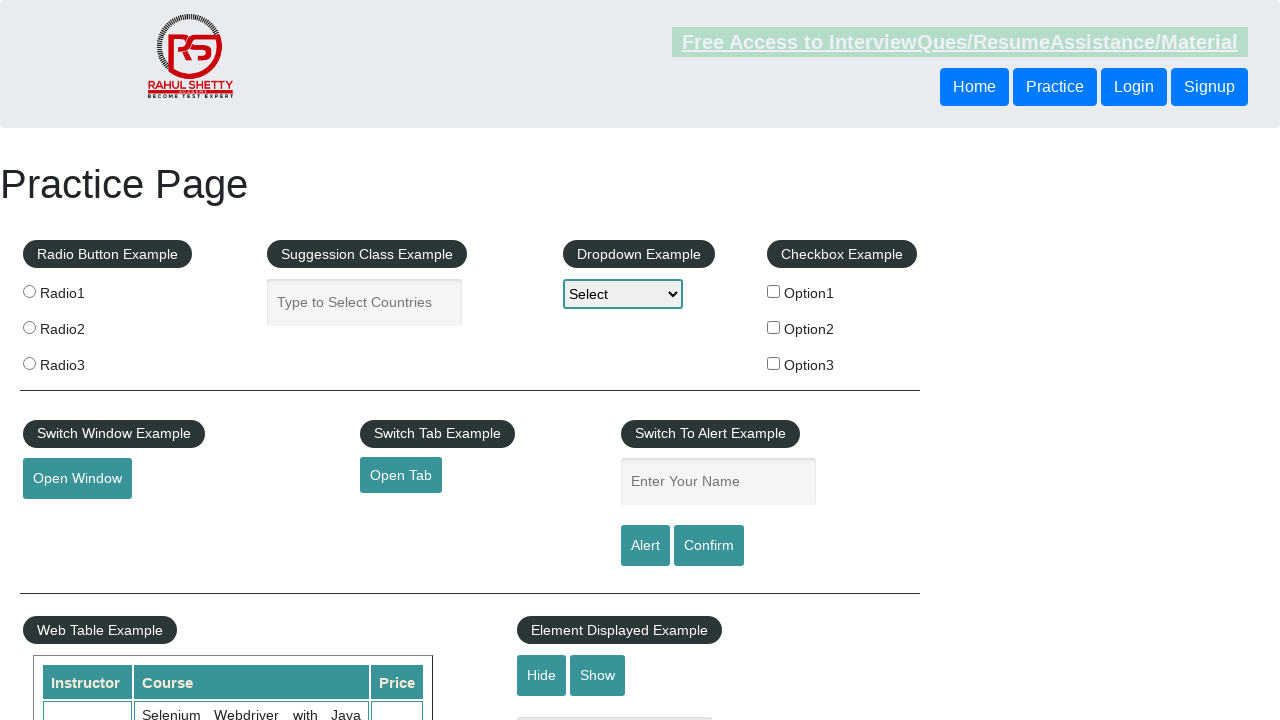

Retrieved parent traverse text: Login
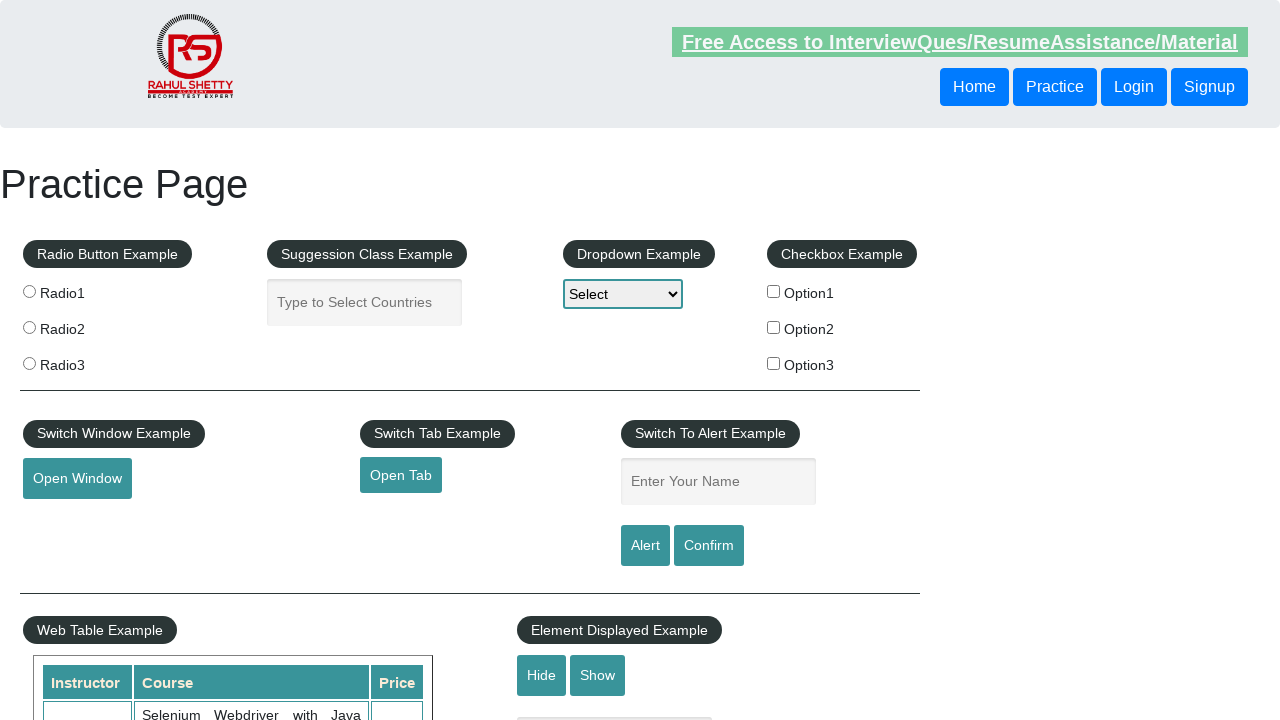

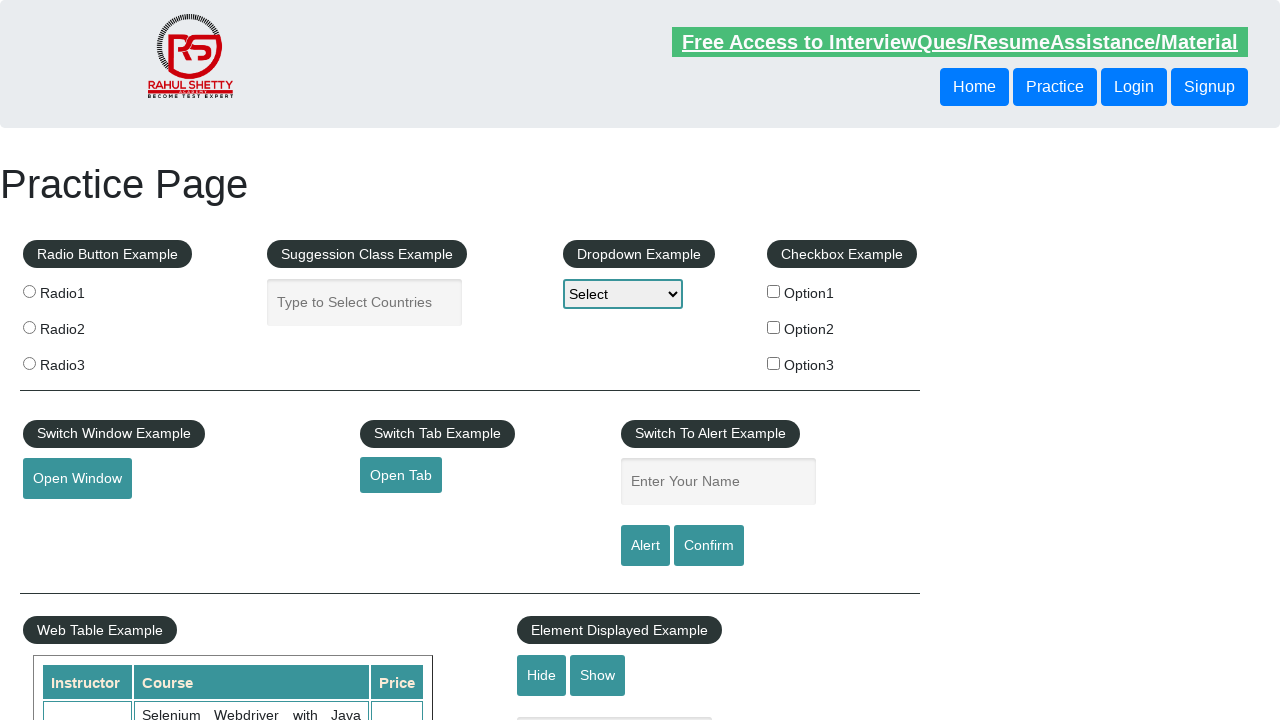